Fills out a practice form with name, email, password, checkbox, dropdown selection, radio button, date, and submits it to verify success message

Starting URL: https://rahulshettyacademy.com/angularpractice/

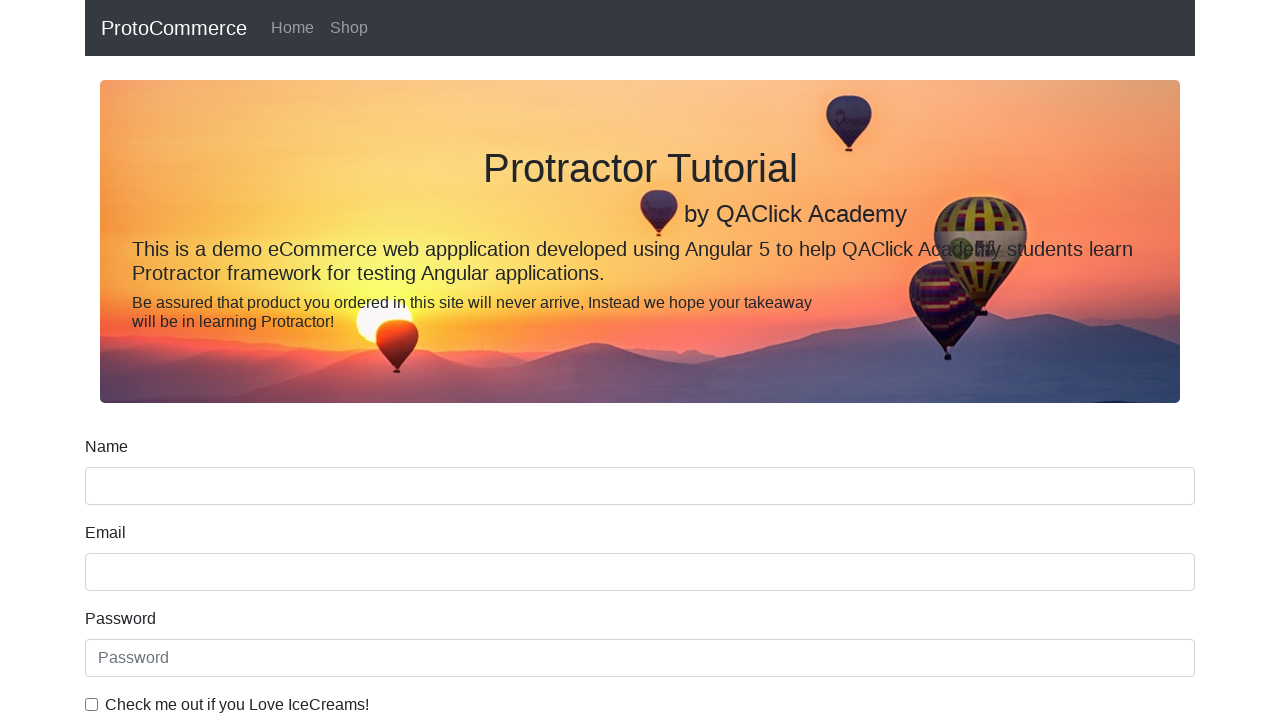

Filled name field with 'Shaziya' on input[name='name']
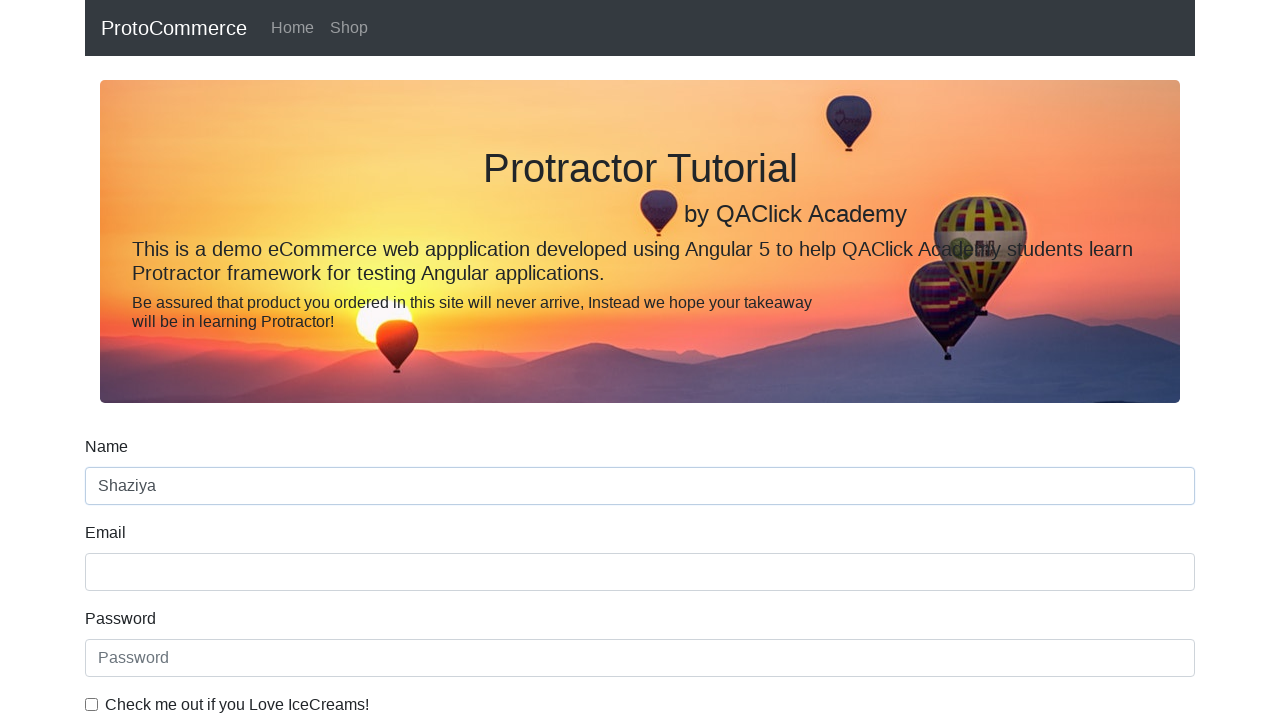

Filled email field with 'shaziyashaikh2518@gmail.com' on input[name='email']
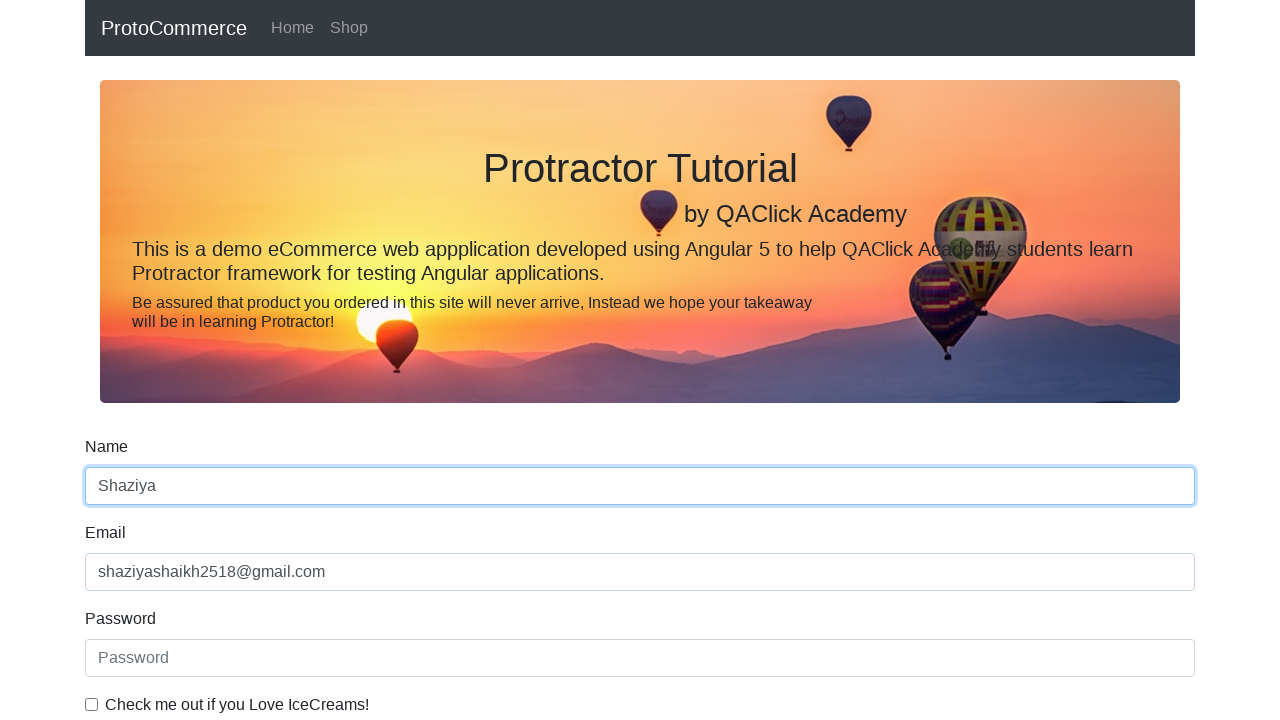

Filled password field with 'Shaz123' on #exampleInputPassword1
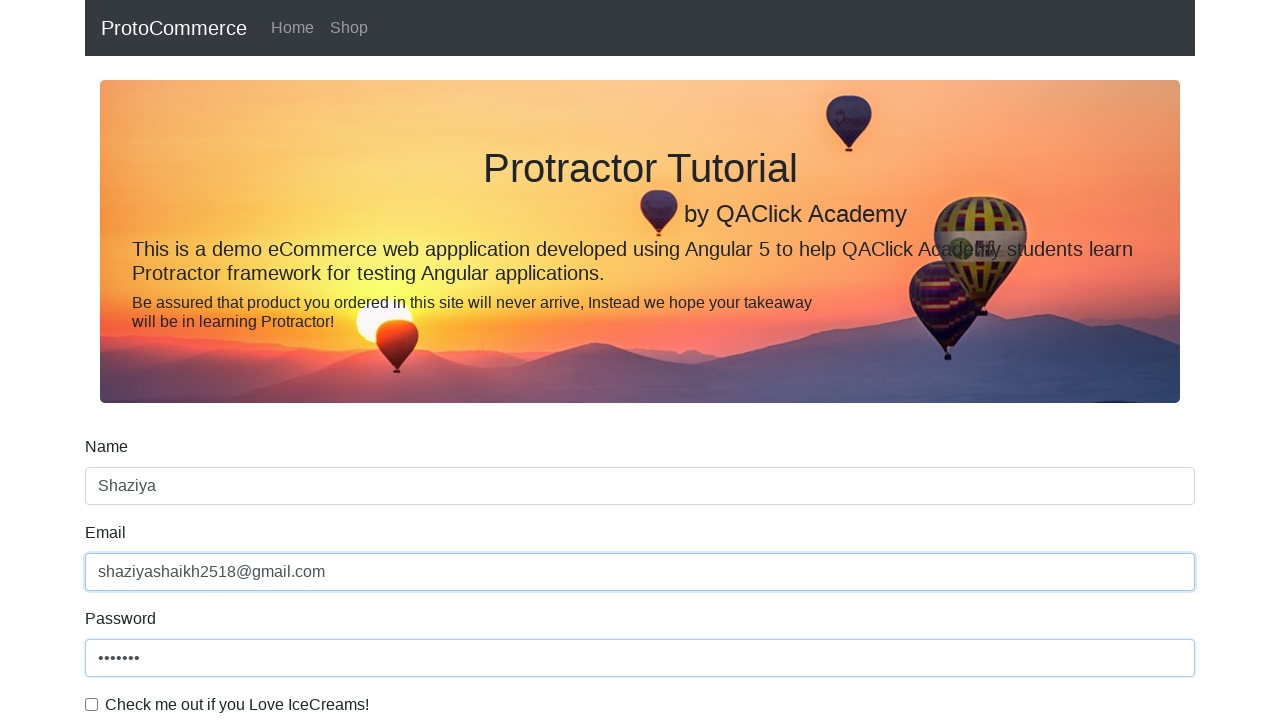

Clicked checkbox to agree to terms at (92, 704) on #exampleCheck1
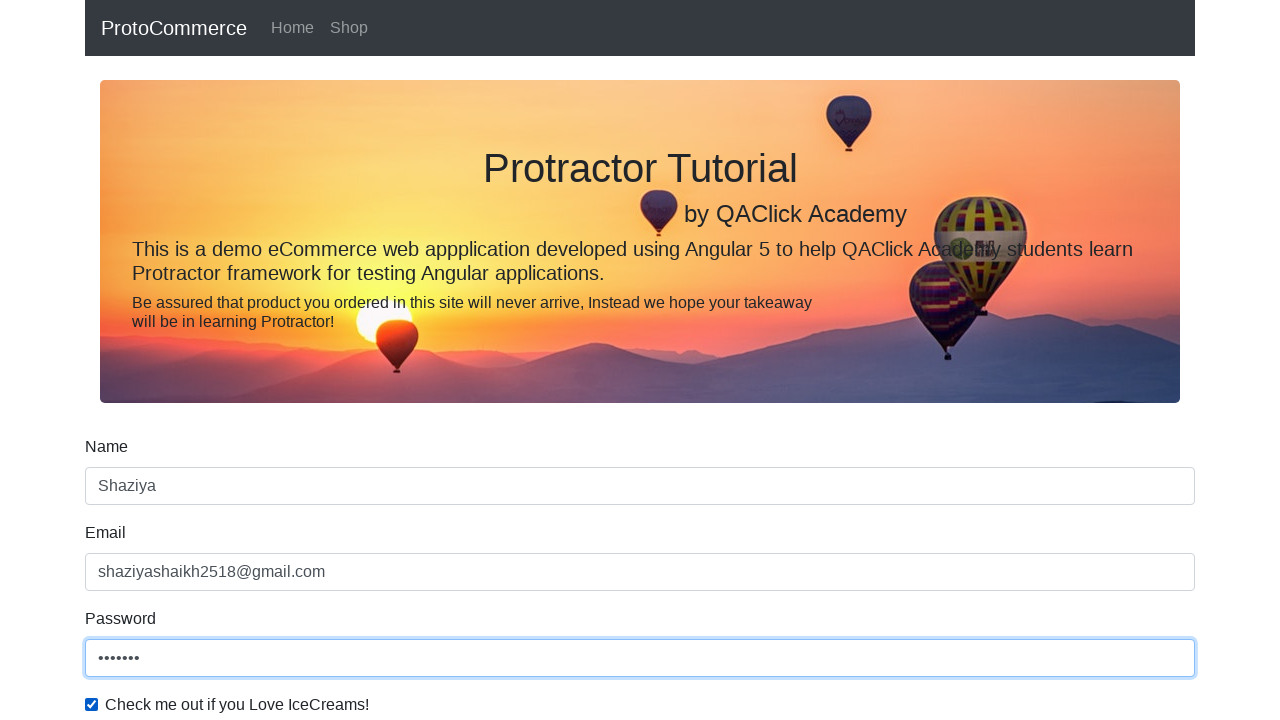

Selected 'Female' from gender dropdown on #exampleFormControlSelect1
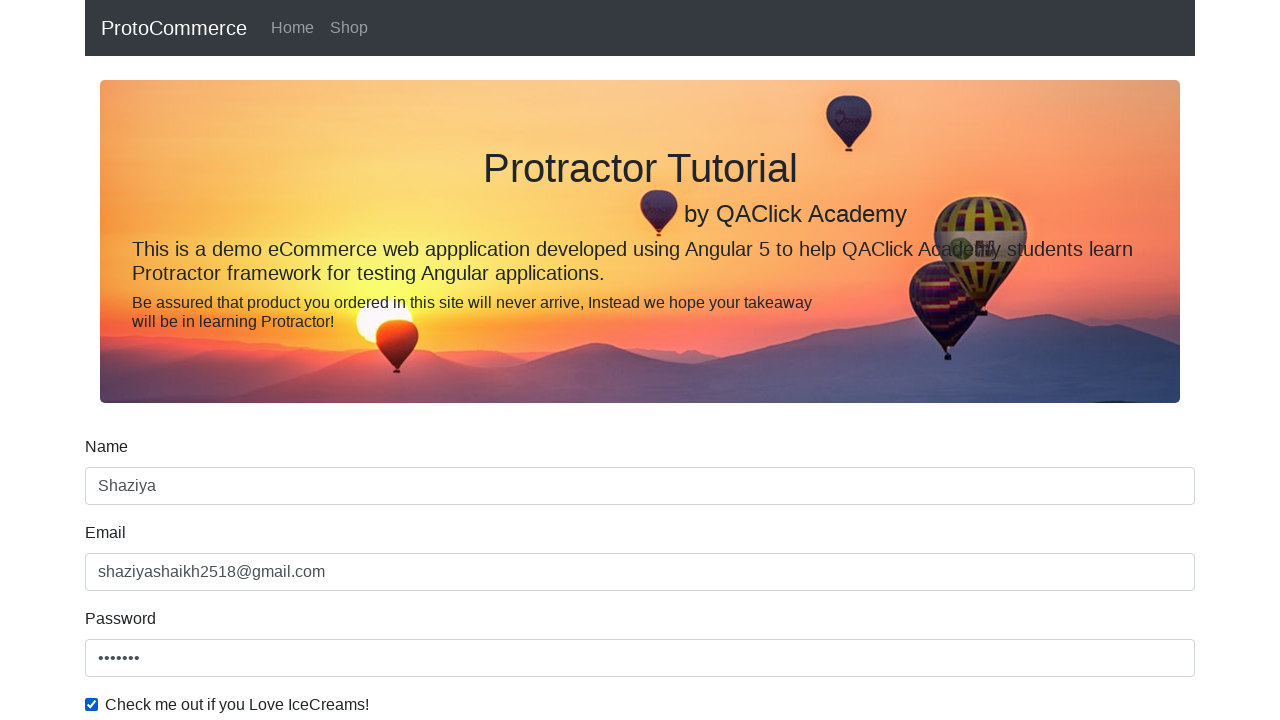

Clicked radio button selection at (238, 360) on #inlineRadio1
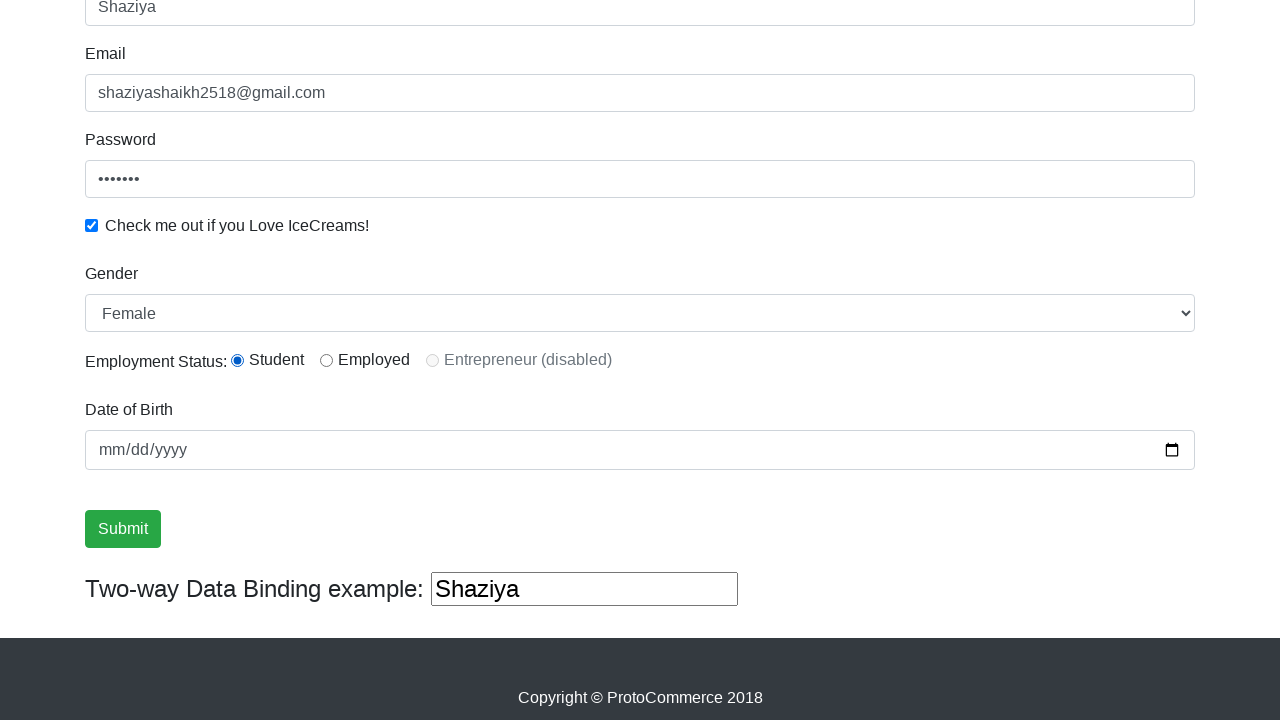

Filled date field with '1997-02-25' on input[type='date']
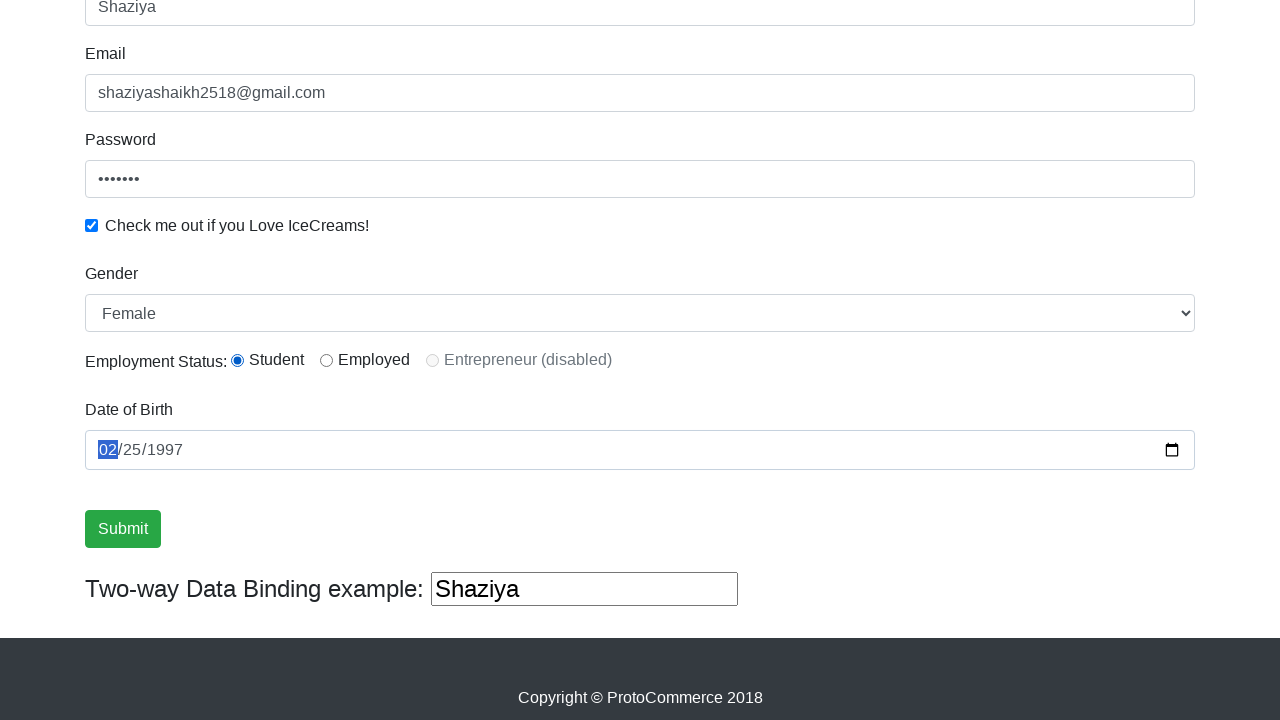

Clicked submit button to submit the form at (123, 529) on input[type='submit']
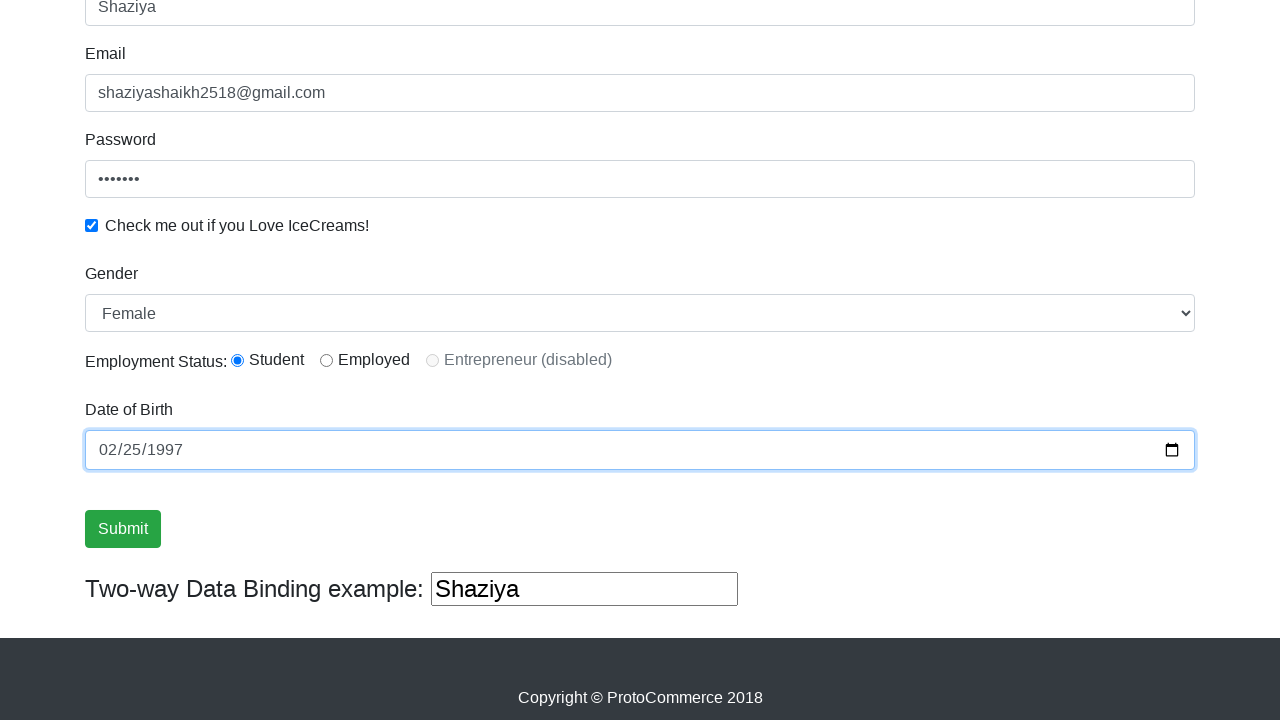

Success message appeared, confirming form submission
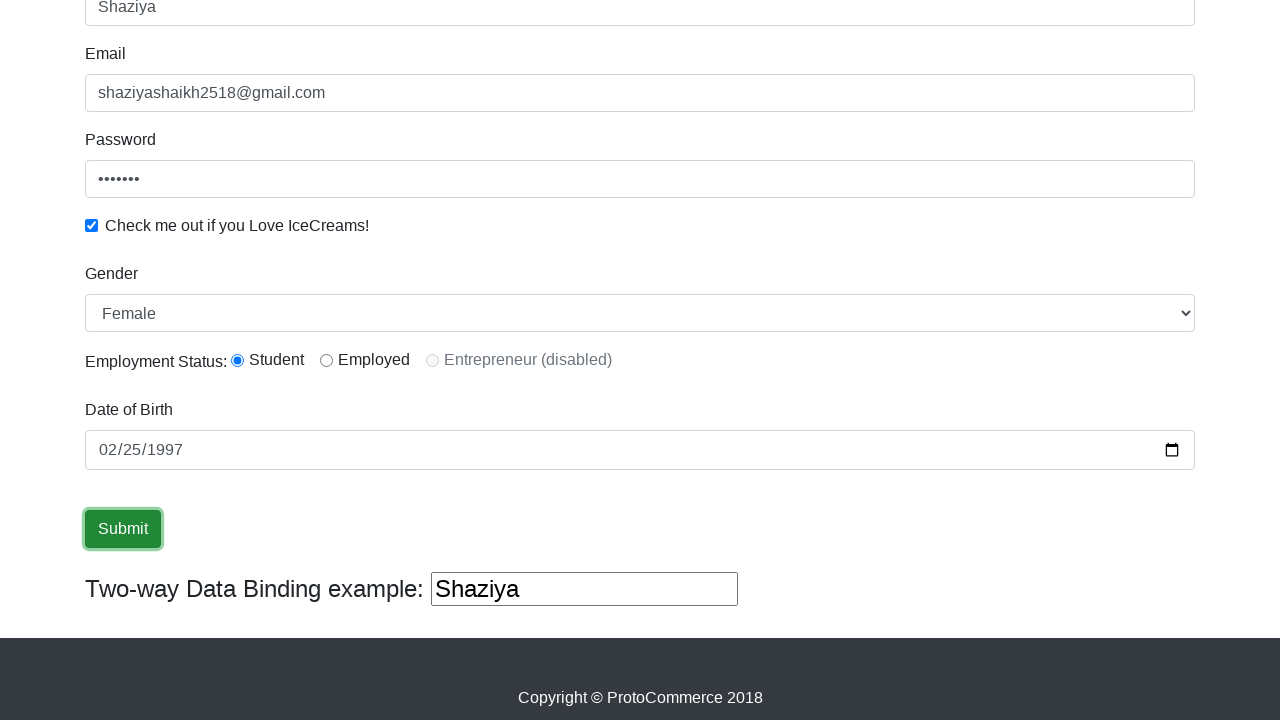

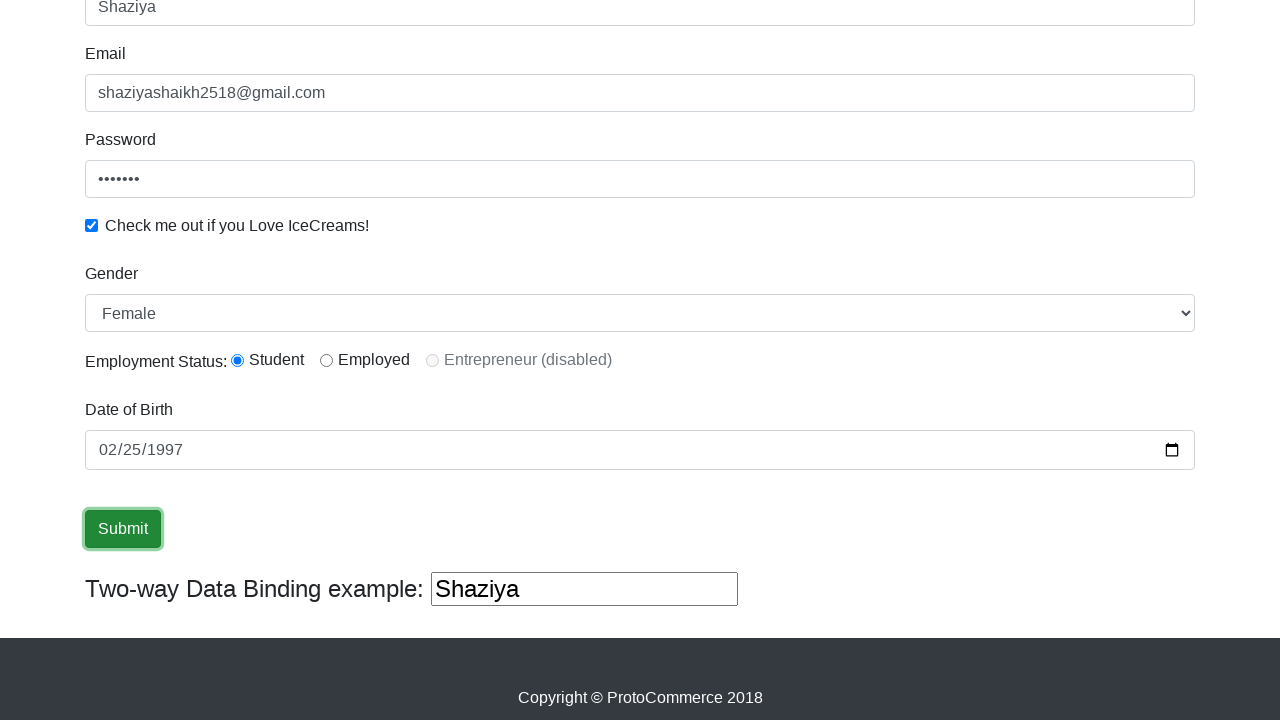